Tests clicking the login submit button on the CMS government portal without entering credentials, likely to verify button functionality or trigger validation messages.

Starting URL: https://portal.cms.gov/portal/

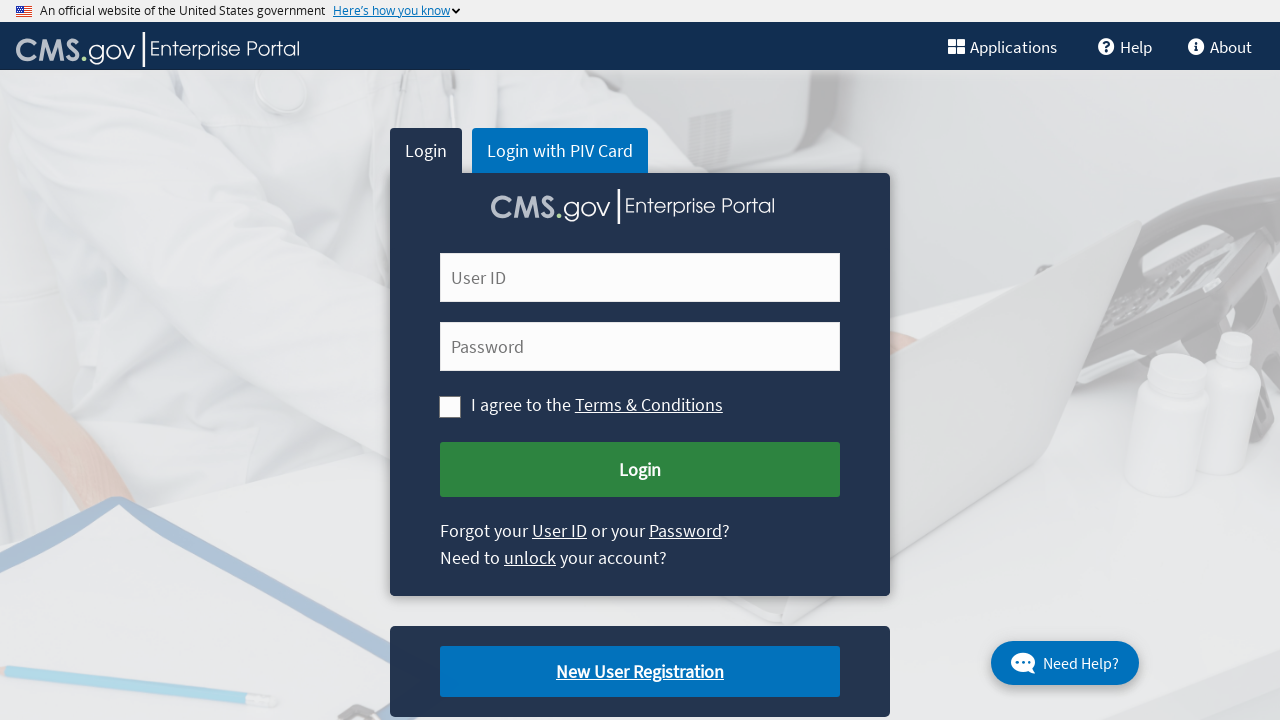

Clicked login submit button without entering credentials at (640, 470) on #cms-login-submit
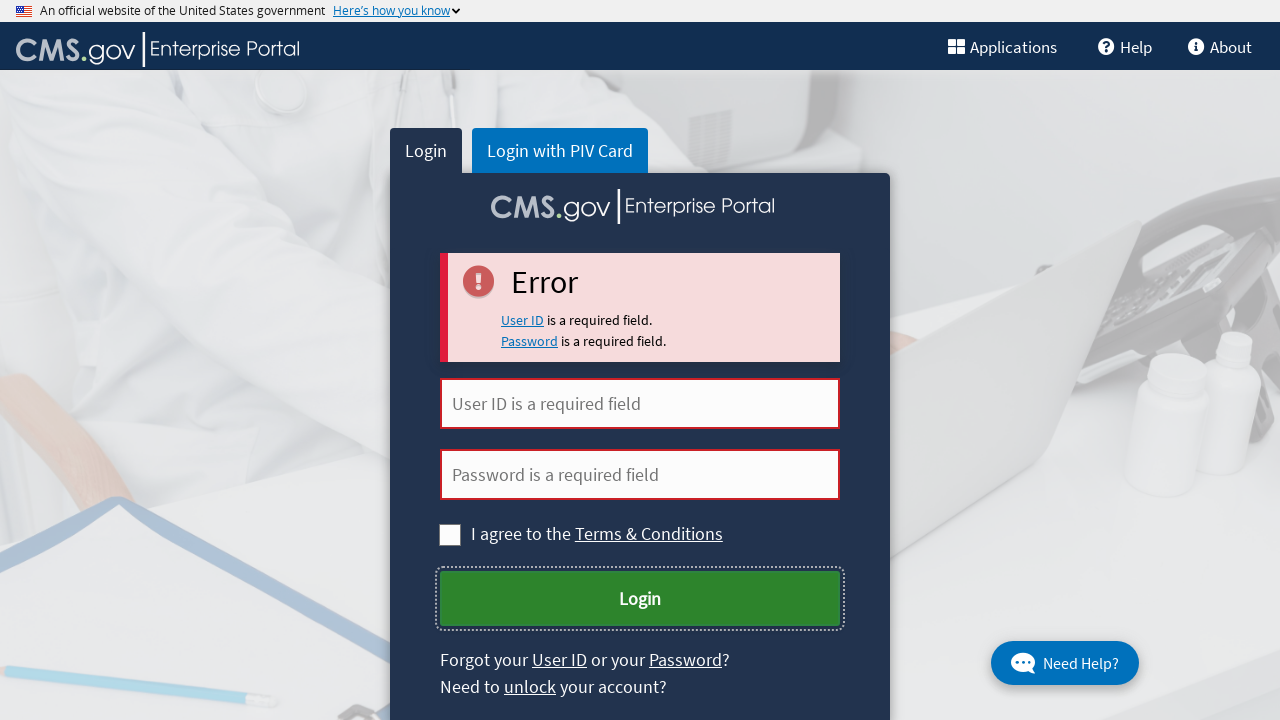

Waited 2 seconds for response or page change after button click
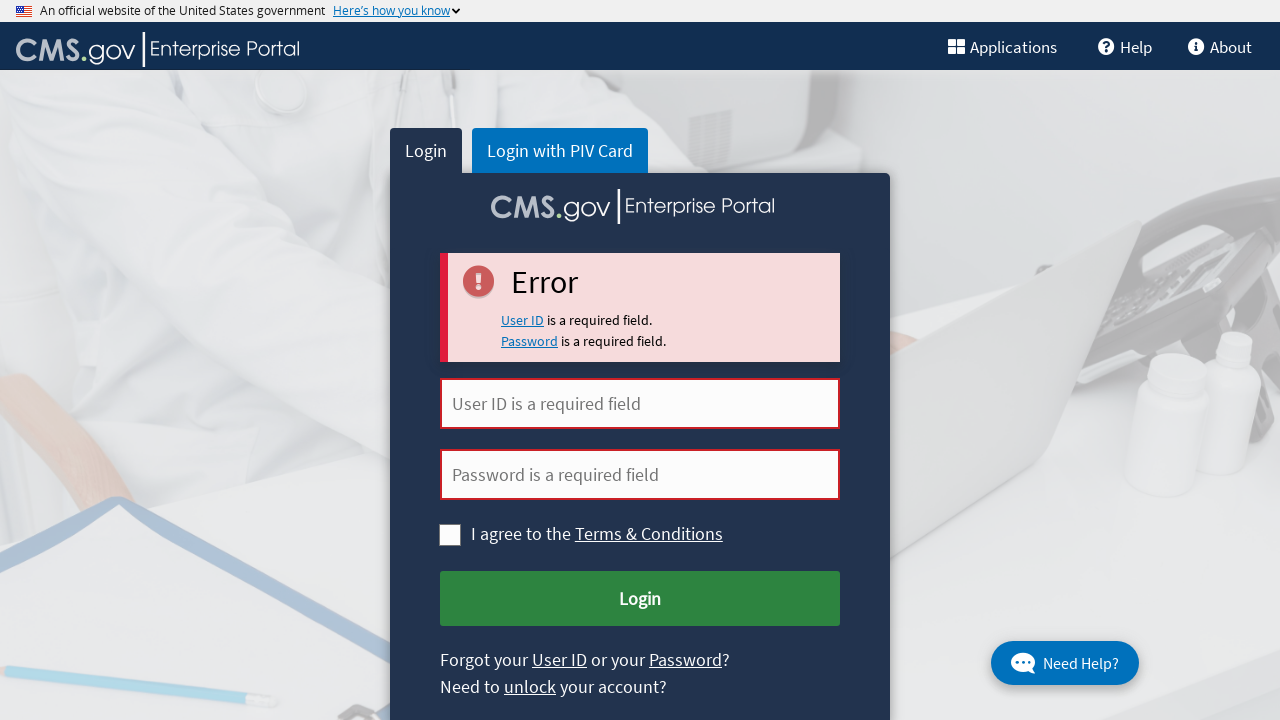

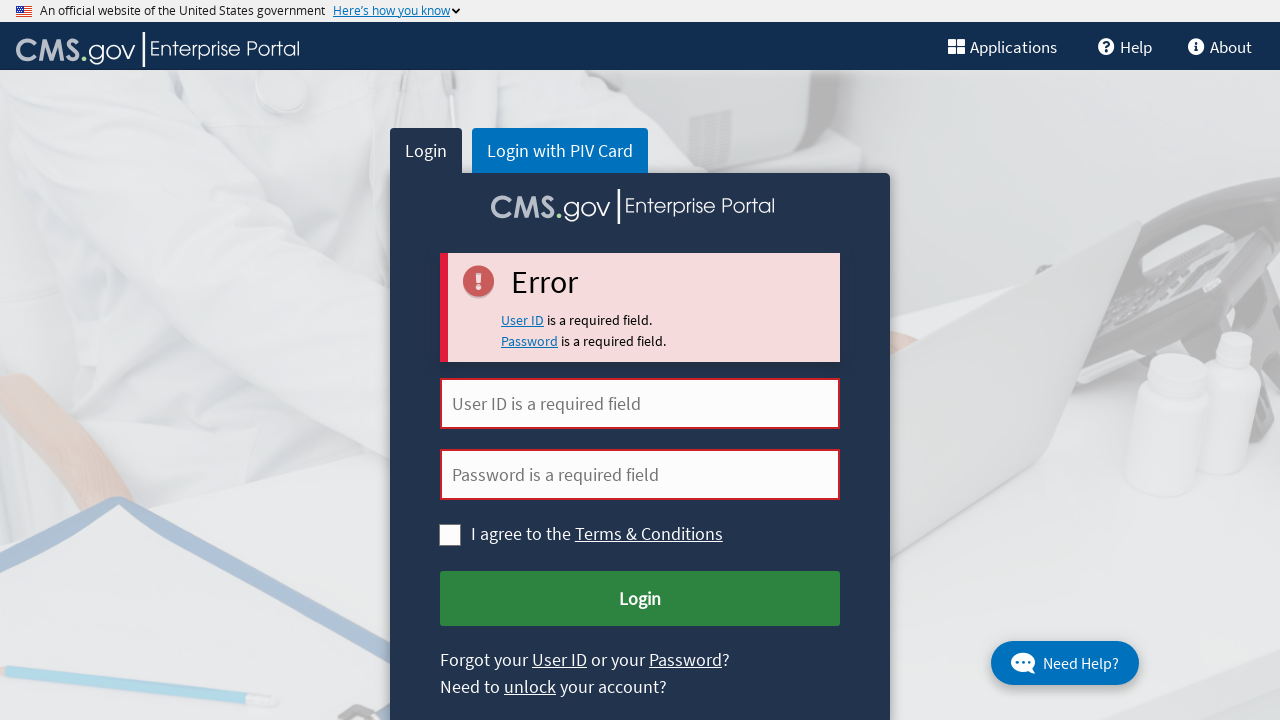